Tests the user registration form by filling in name, company, email, and password fields, then submitting the form on the BlazeDemo demo site.

Starting URL: https://www.blazedemo.com/register

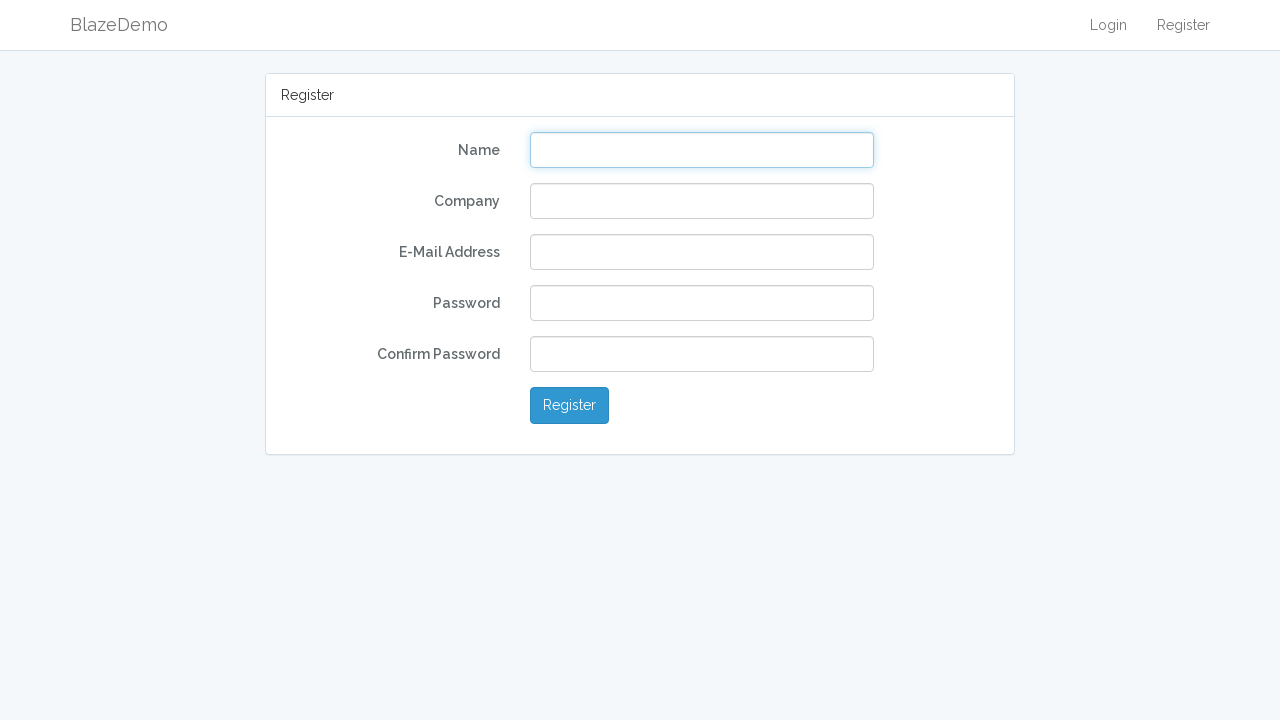

Filled name field with 'athira' on input[name='name']
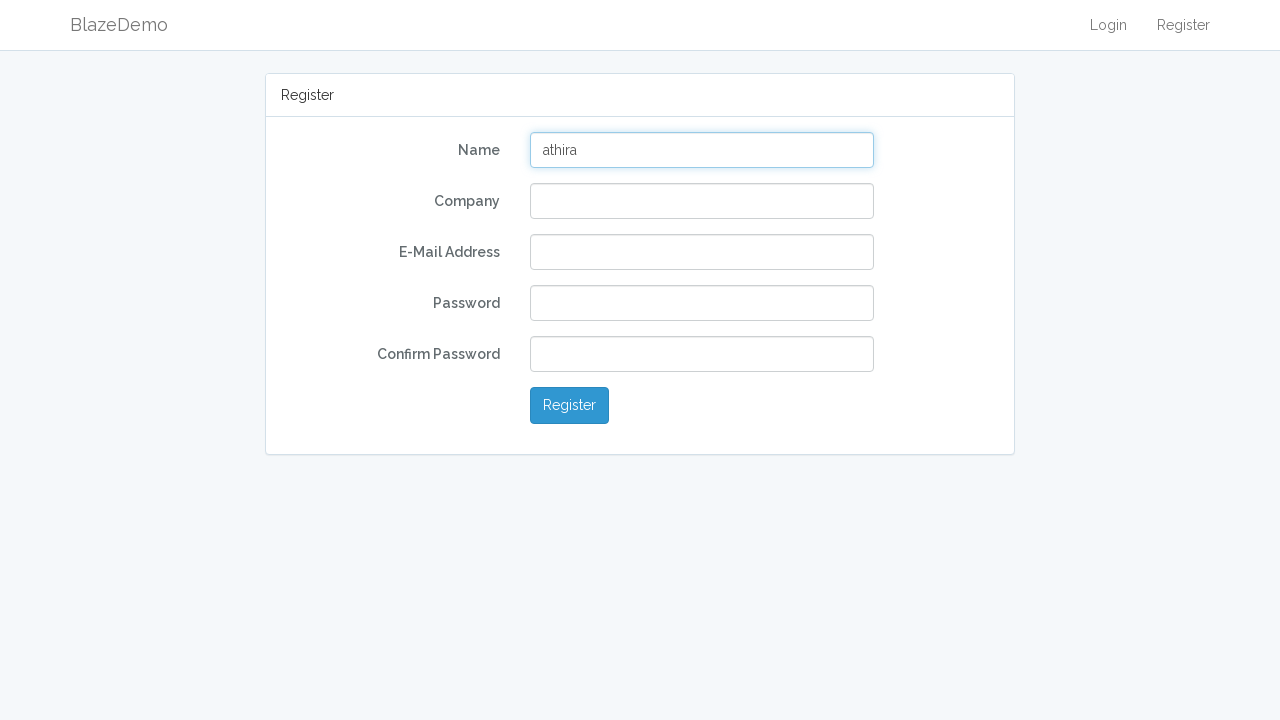

Filled company field with 'ITC info' on input[name='company']
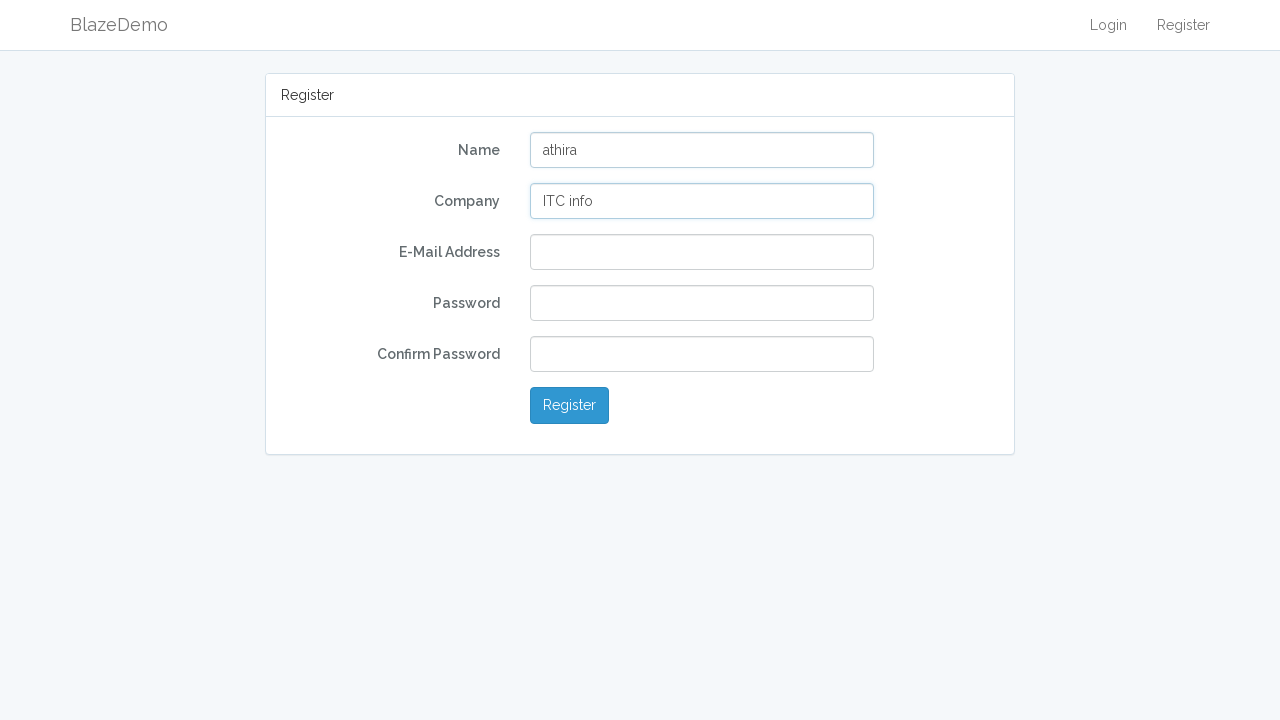

Filled email field with 'athira@gmail.com' on input[name='email']
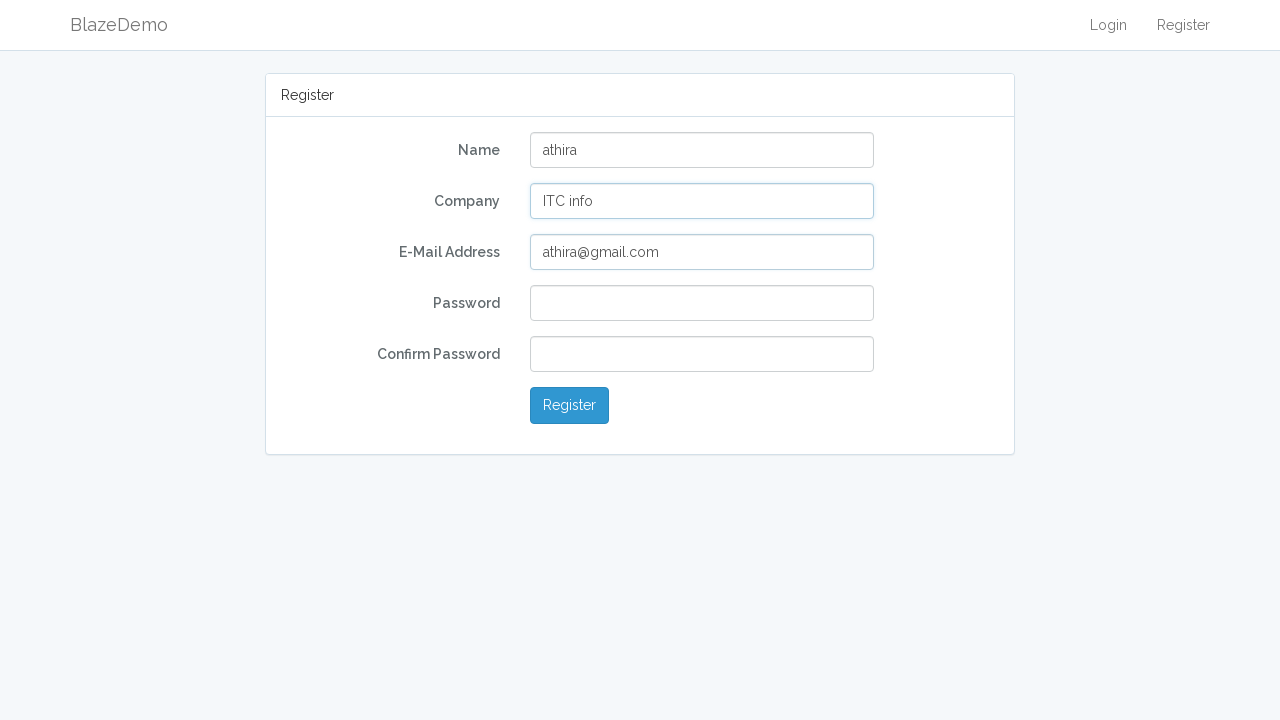

Filled password field with 'athi@123' on input[name='password']
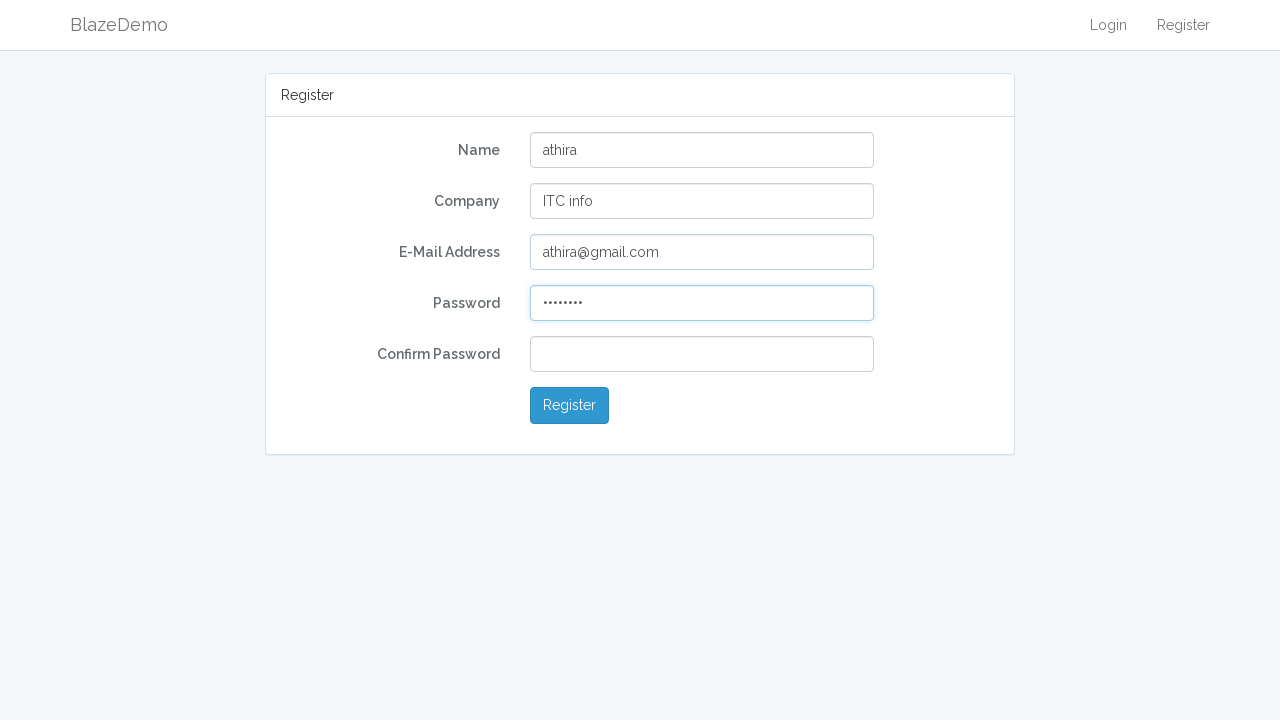

Filled password confirmation field with 'athi@123' on input[name='password_confirmation']
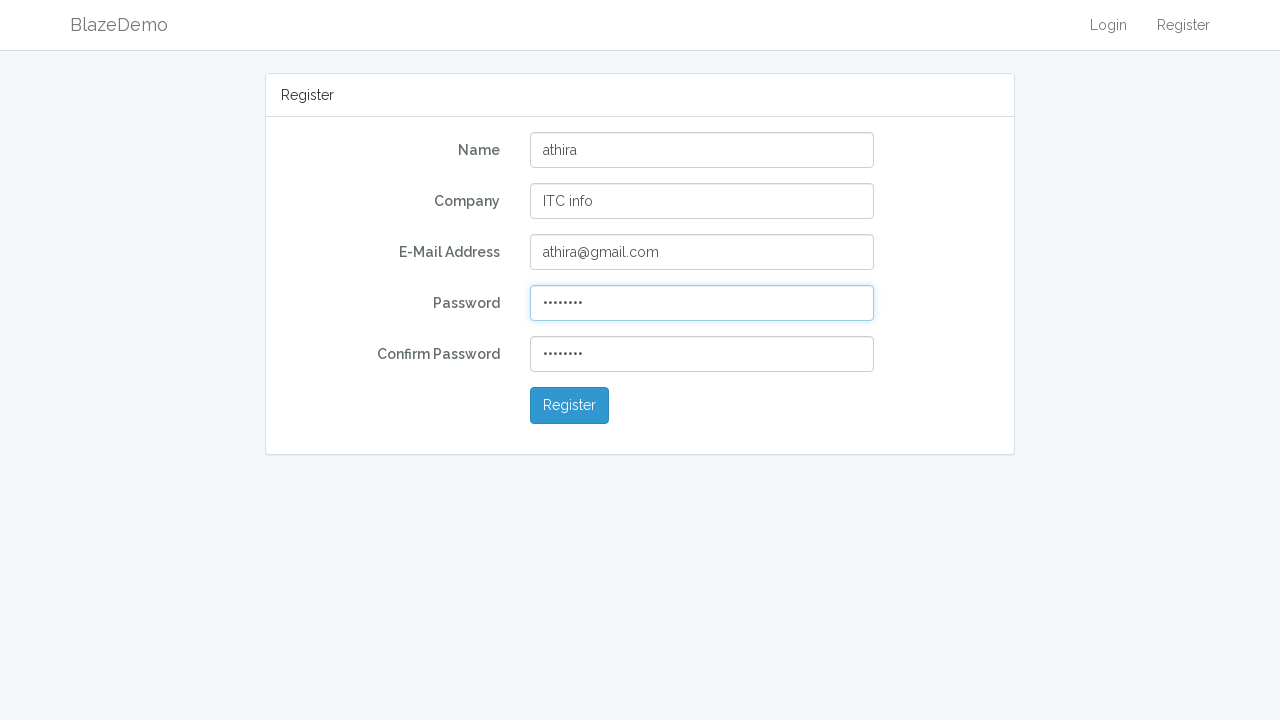

Clicked submit button to register at (570, 406) on button.btn.btn-primary
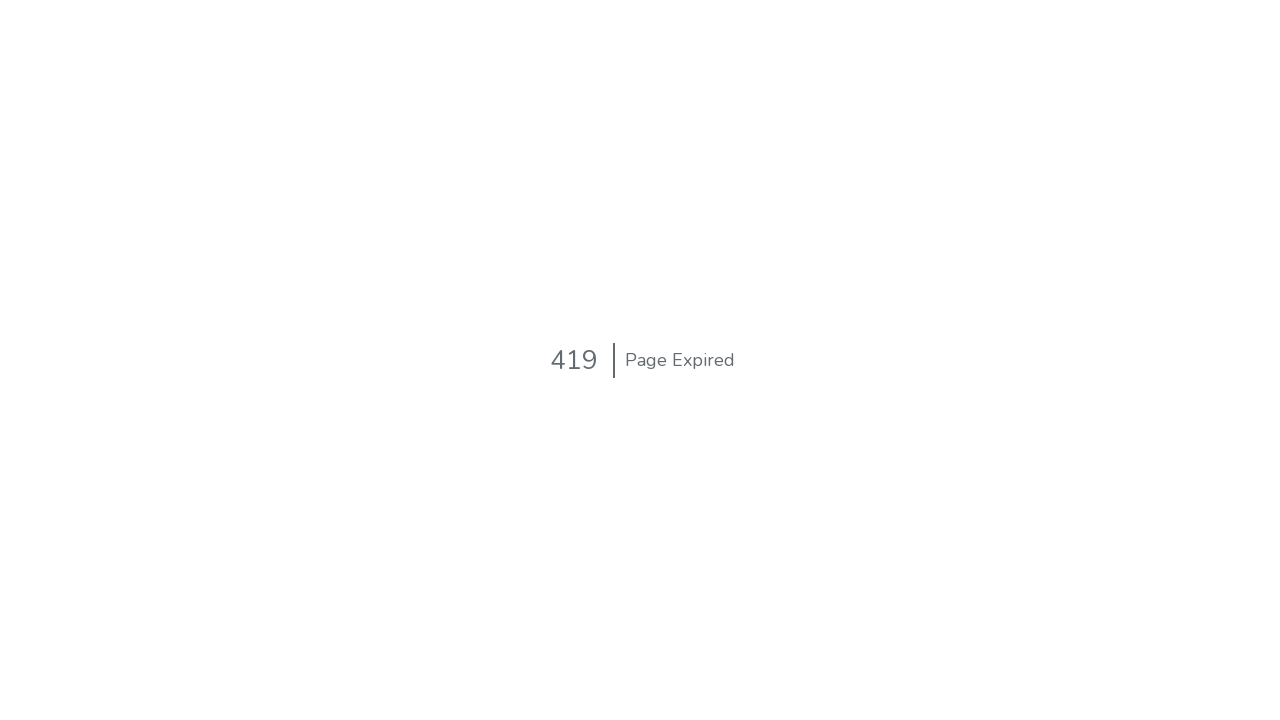

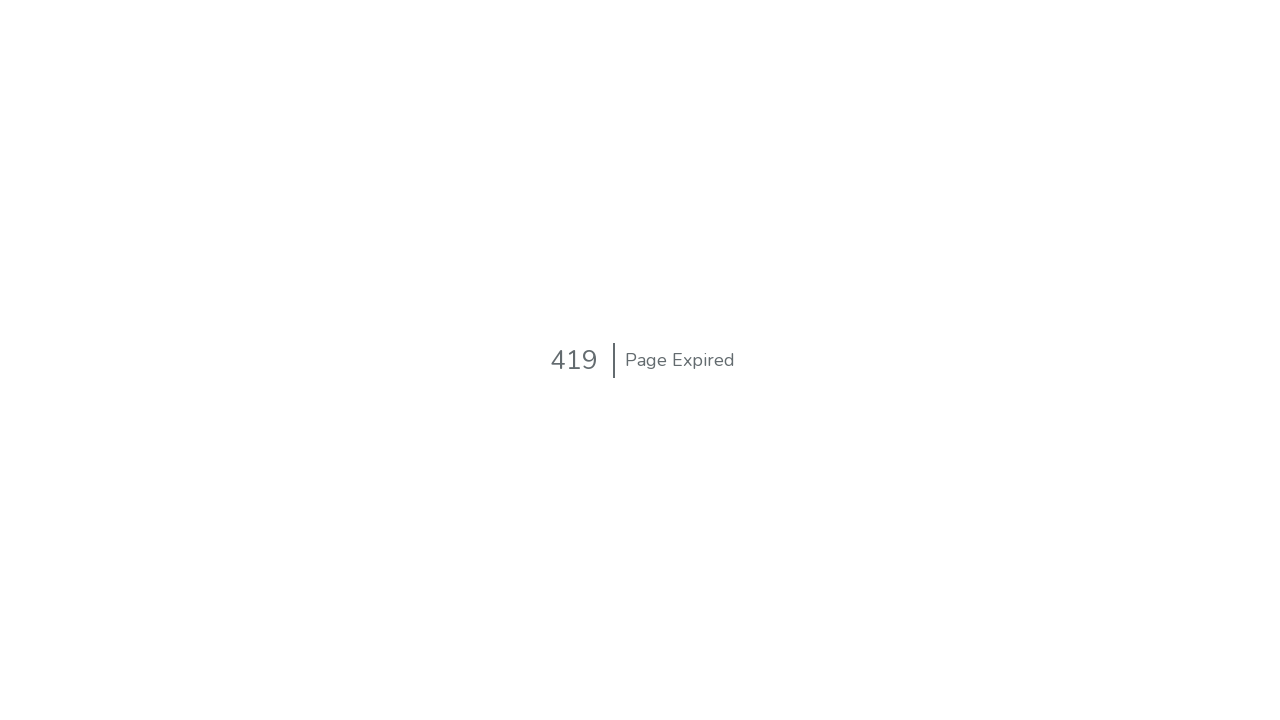